Tests the add/remove element functionality by clicking Add Element button to create a Delete button, verifying it appears, then clicking Delete to remove it and verifying it disappears

Starting URL: https://the-internet.herokuapp.com/add_remove_elements/

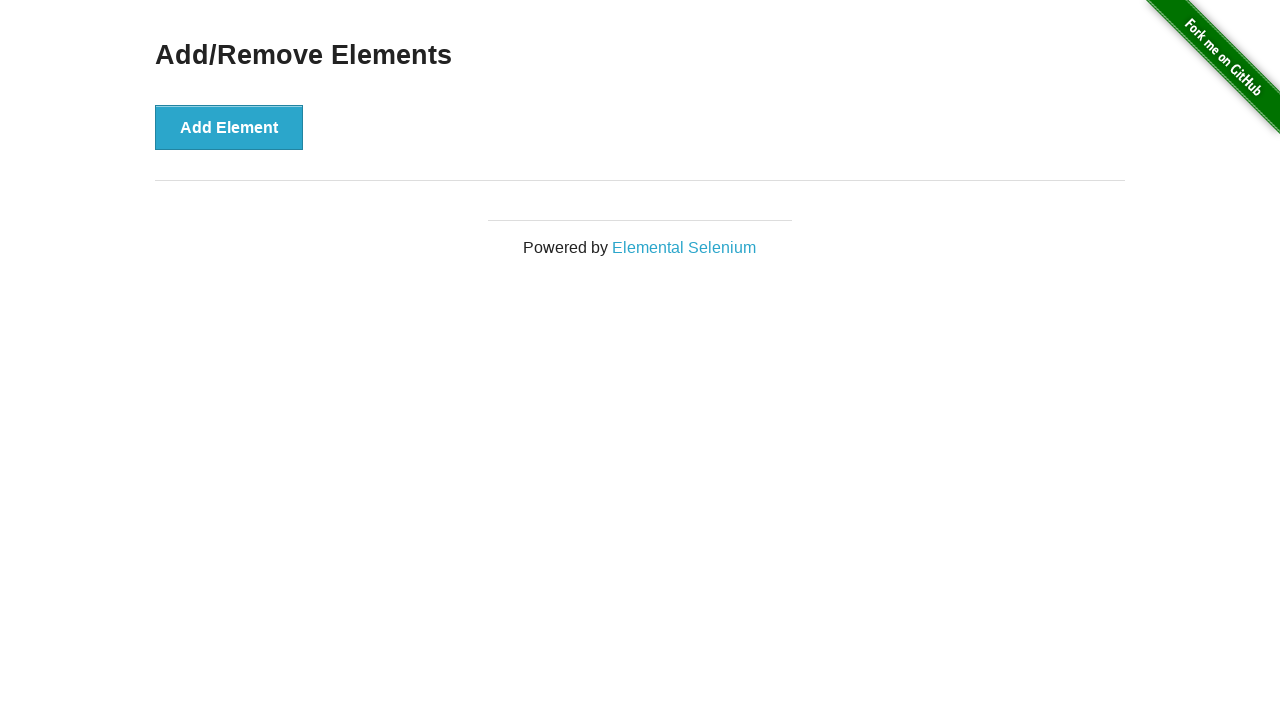

Clicked Add Element button to create a Delete button at (229, 127) on button[onclick='addElement()']
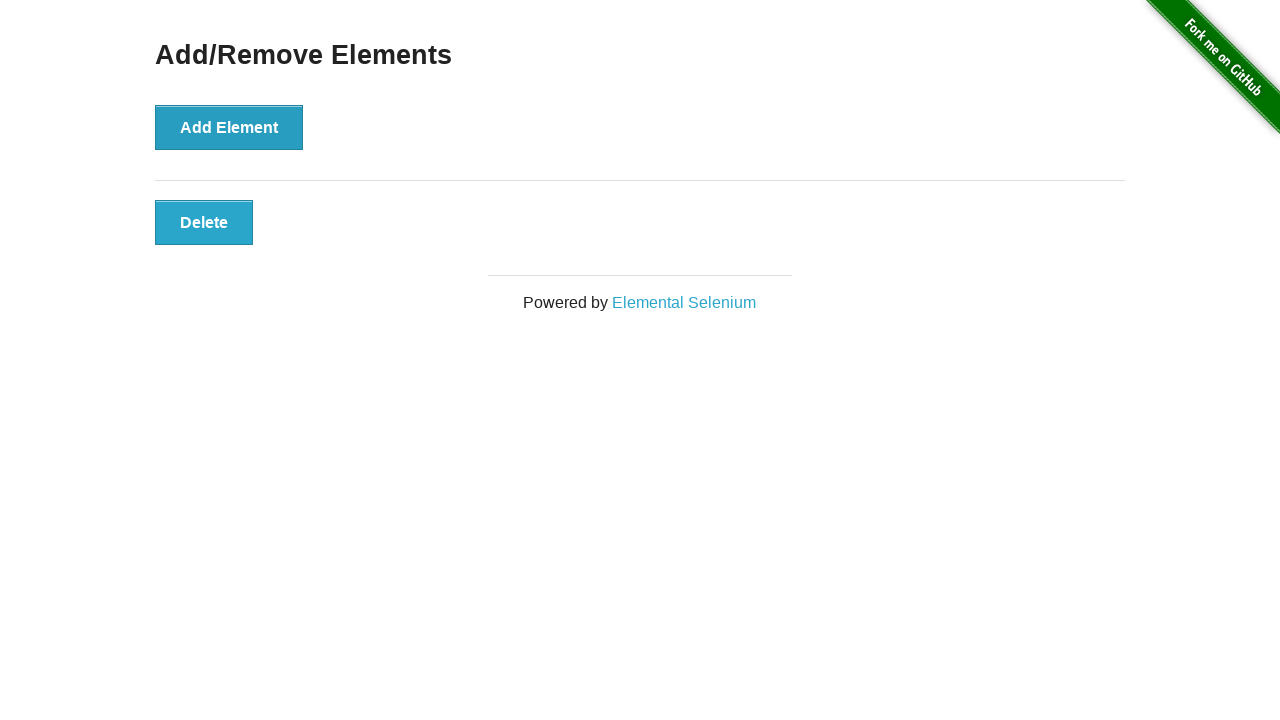

Delete button became visible
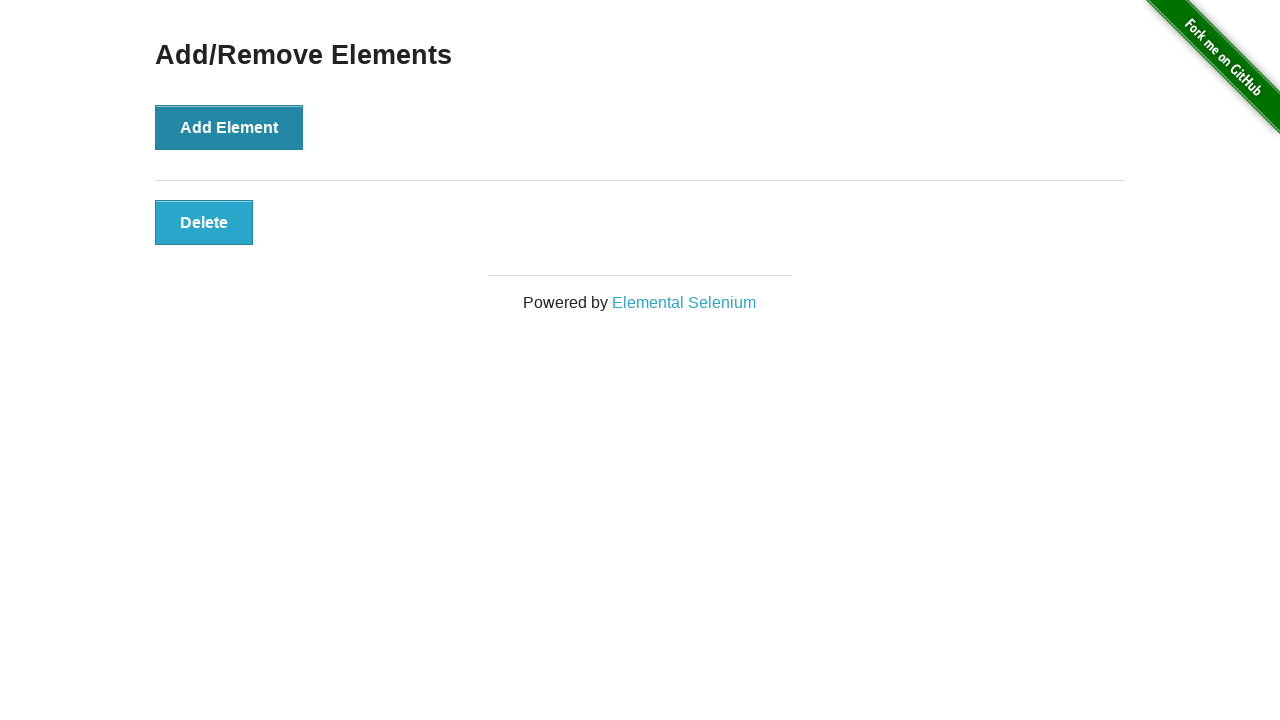

Verified Delete button is visible
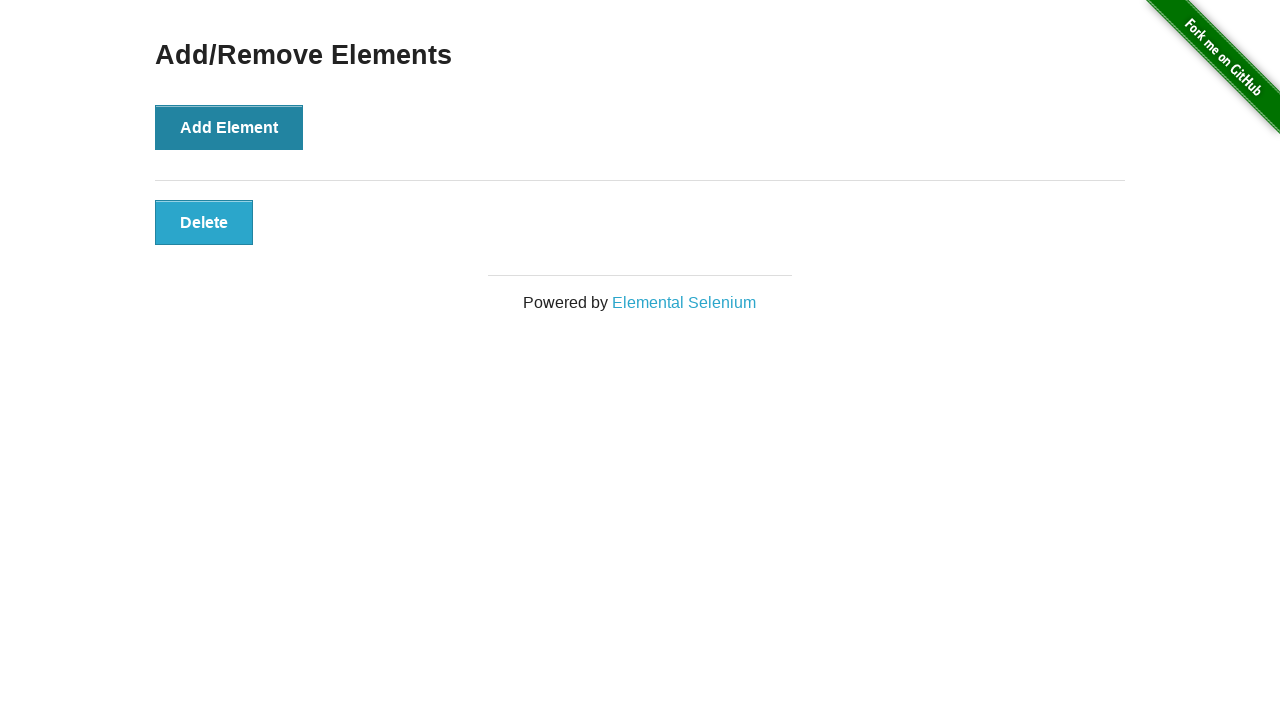

Clicked Delete button to remove it at (204, 222) on button[onclick='deleteElement()']
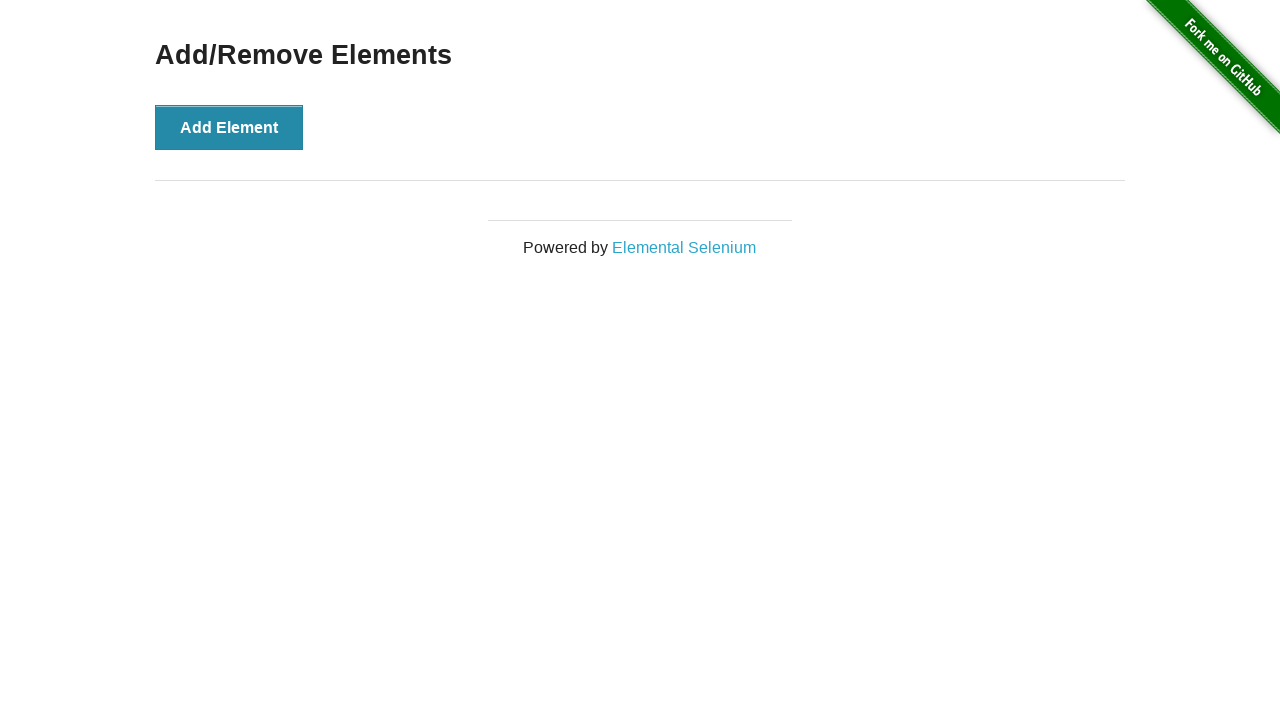

Delete button disappeared from the page
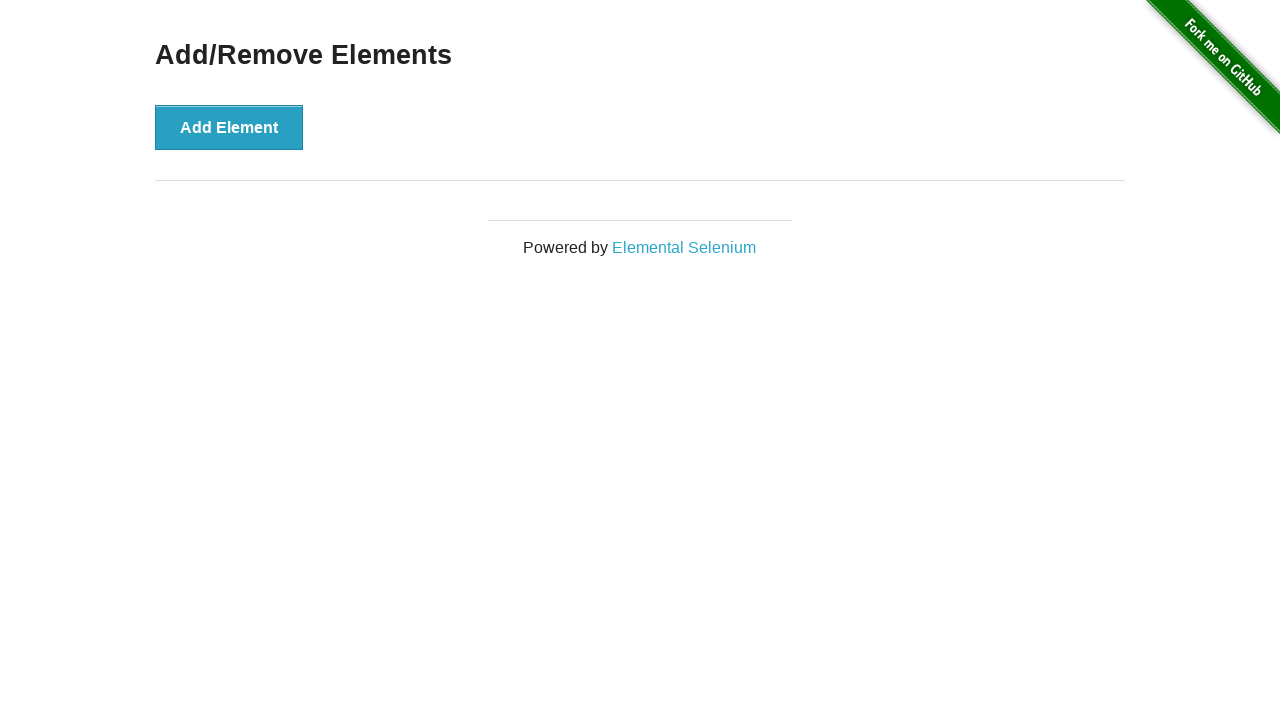

Confirmed Delete button count is zero - element successfully removed
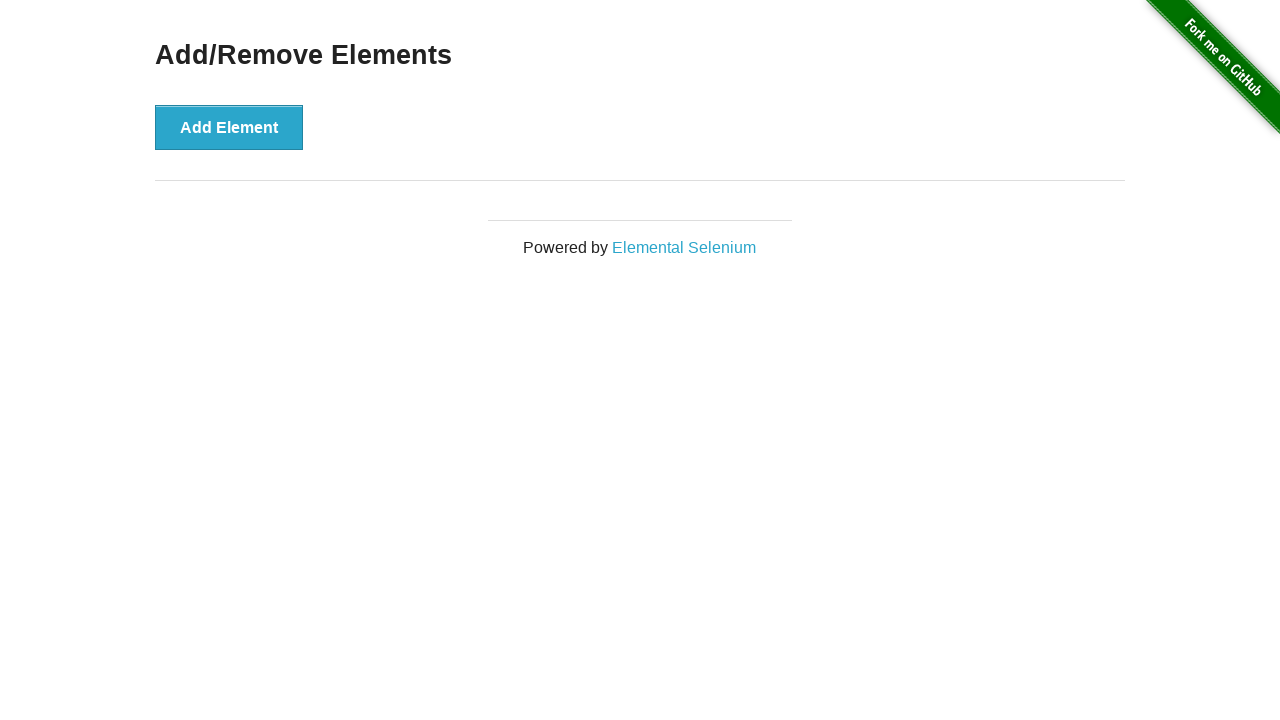

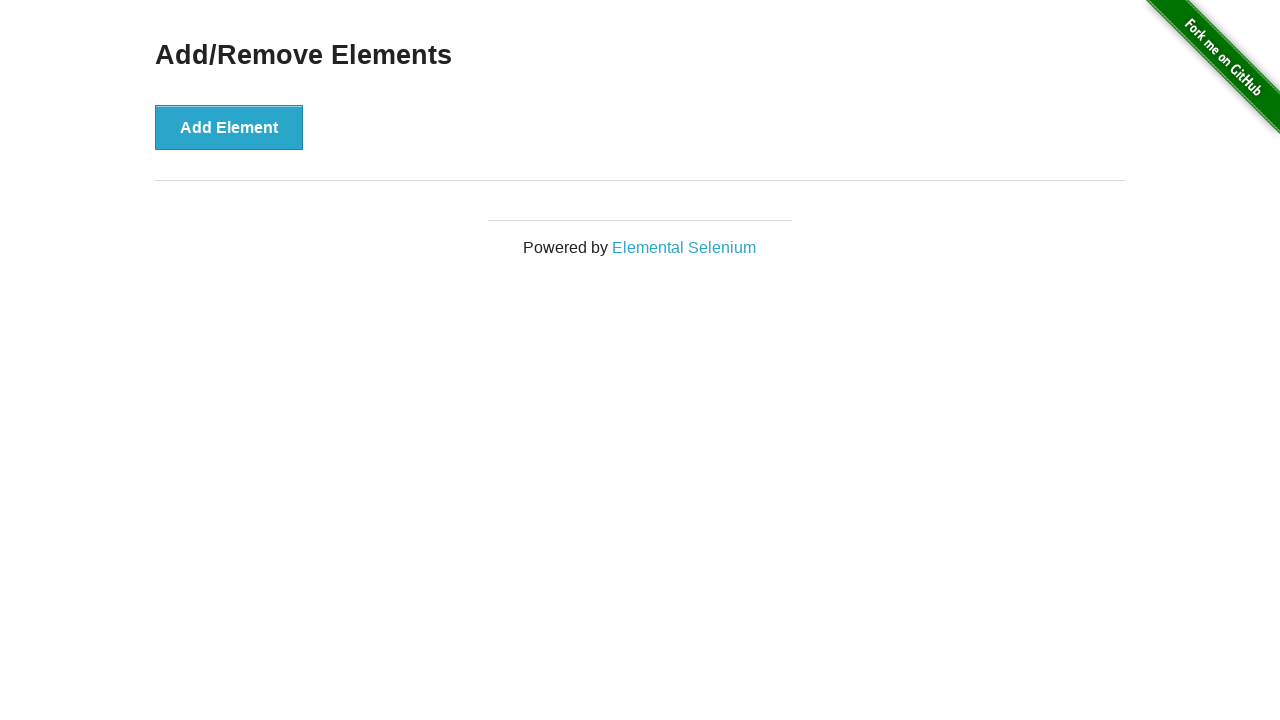